Tests element highlighting functionality by navigating to a page with many elements, finding a specific element by ID, and applying a visual highlight style (red dashed border) to it using JavaScript execution.

Starting URL: http://the-internet.herokuapp.com/large

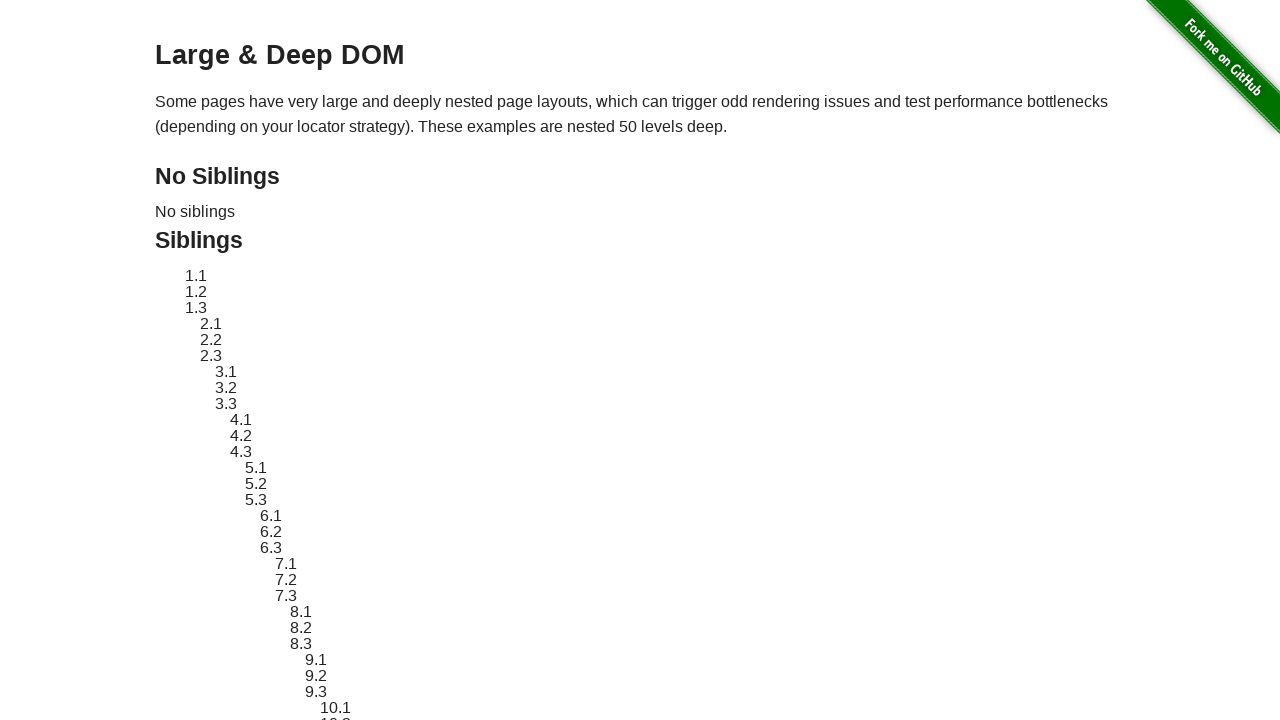

Waited for target element #sibling-2.3 to be present
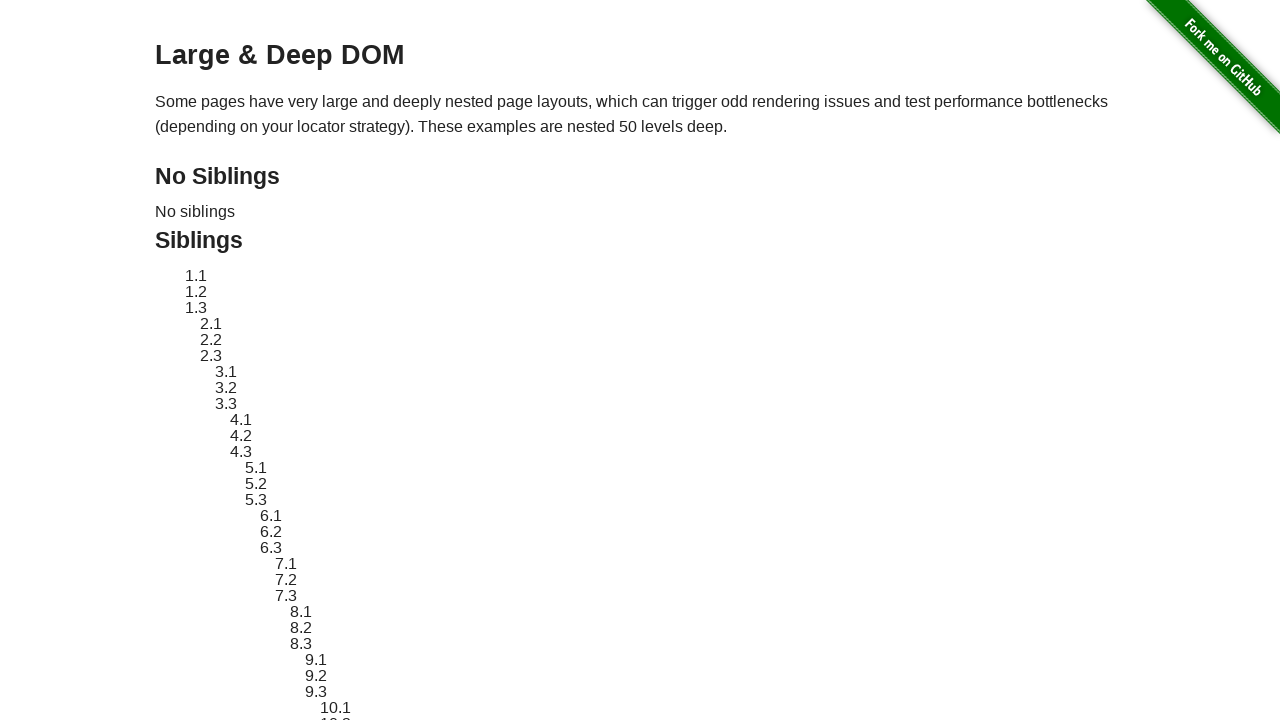

Located element #sibling-2.3 for highlighting
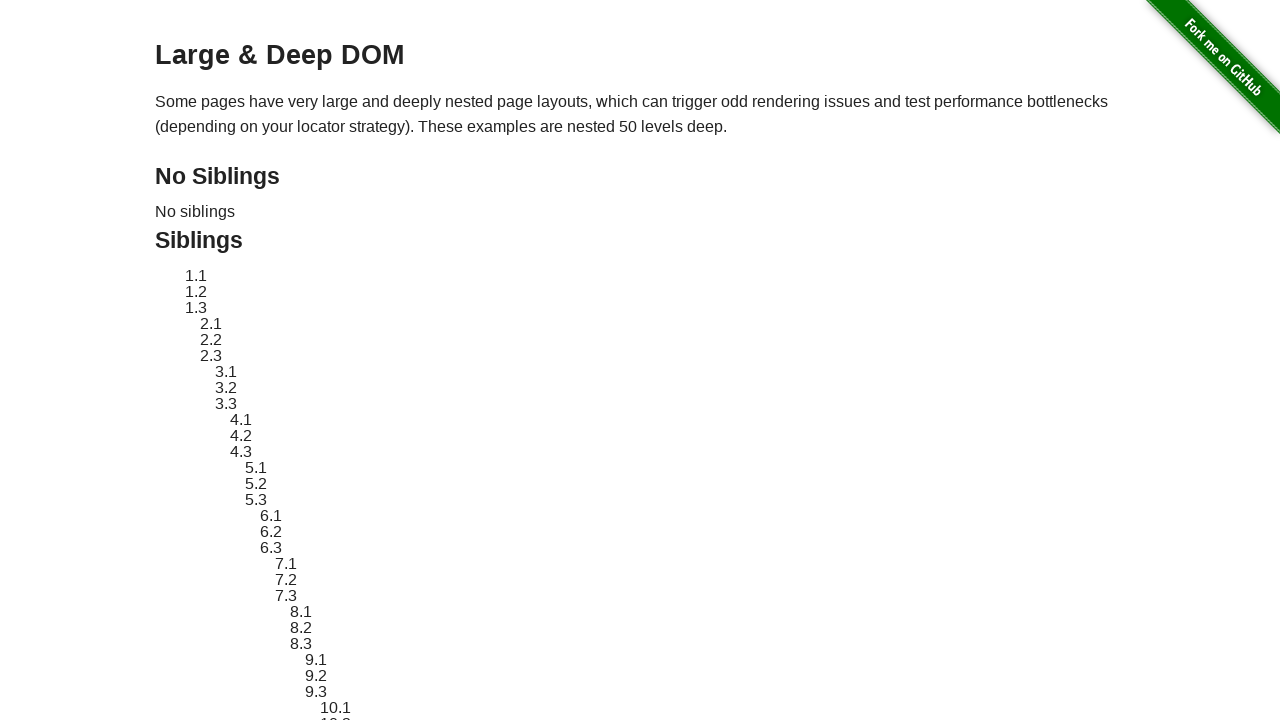

Stored original style attribute of the element
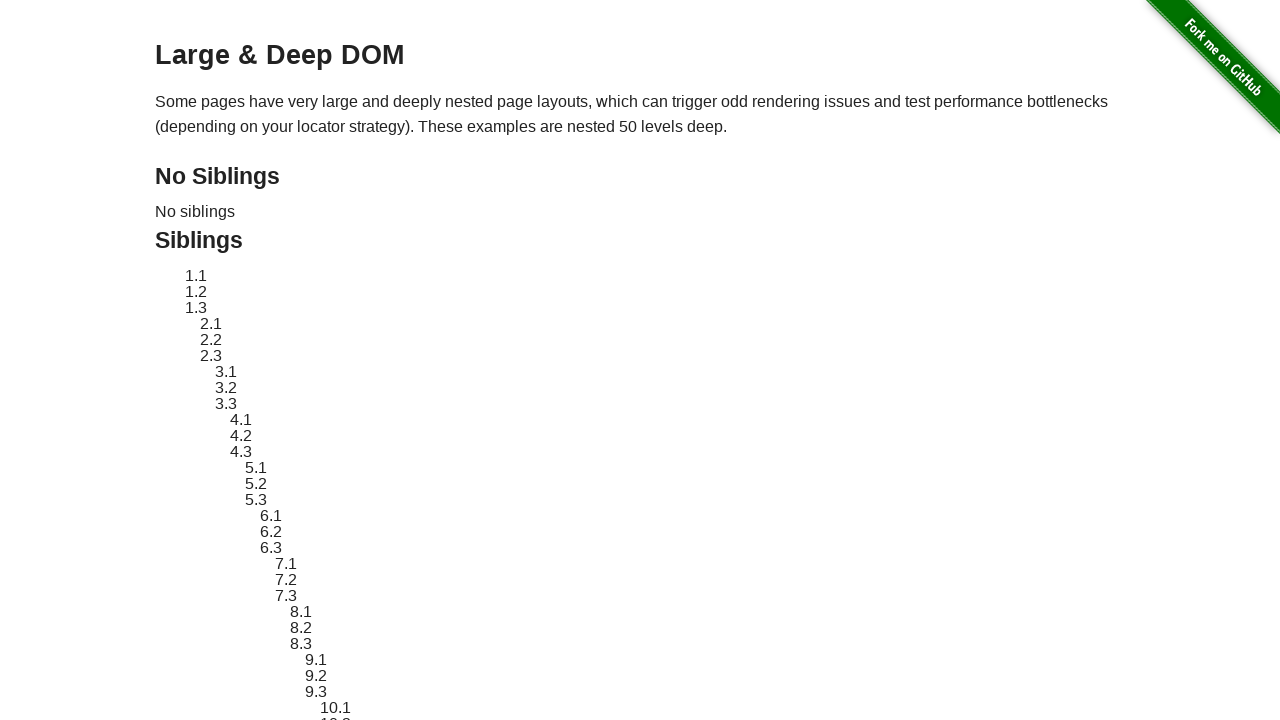

Applied red dashed border highlight style to element
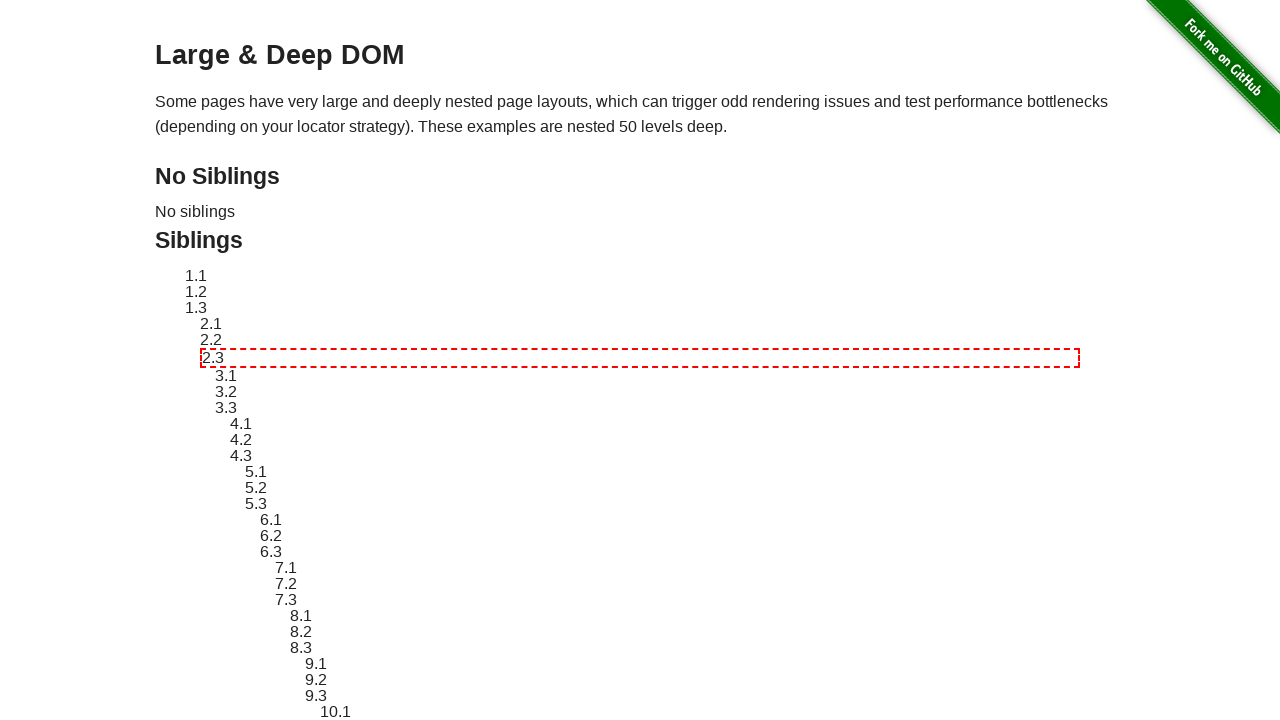

Waited 3 seconds to display highlight effect
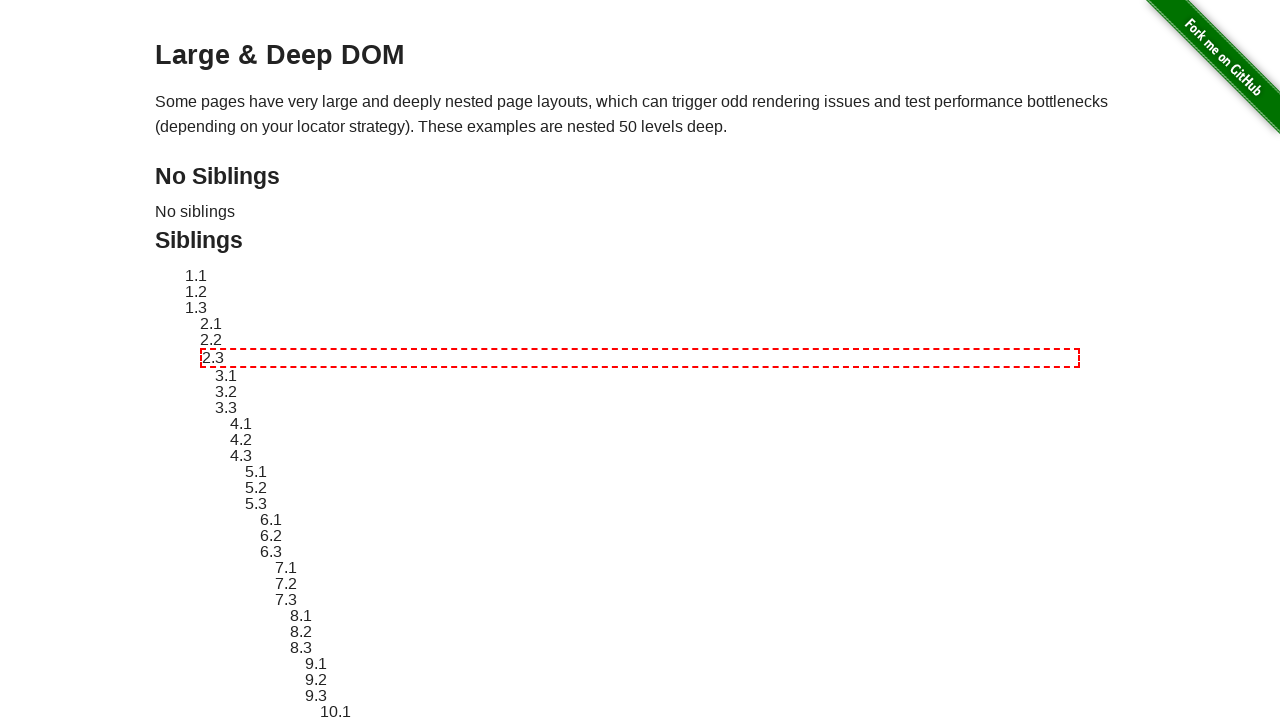

Reverted element style to original state
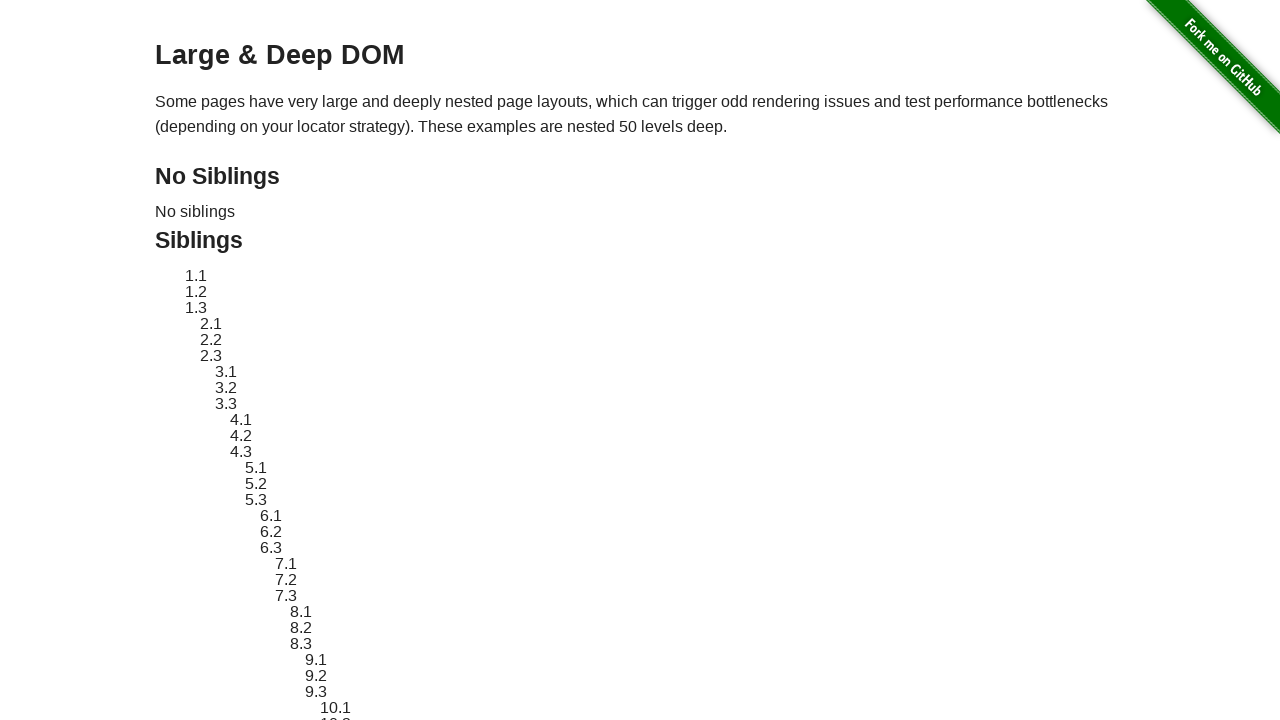

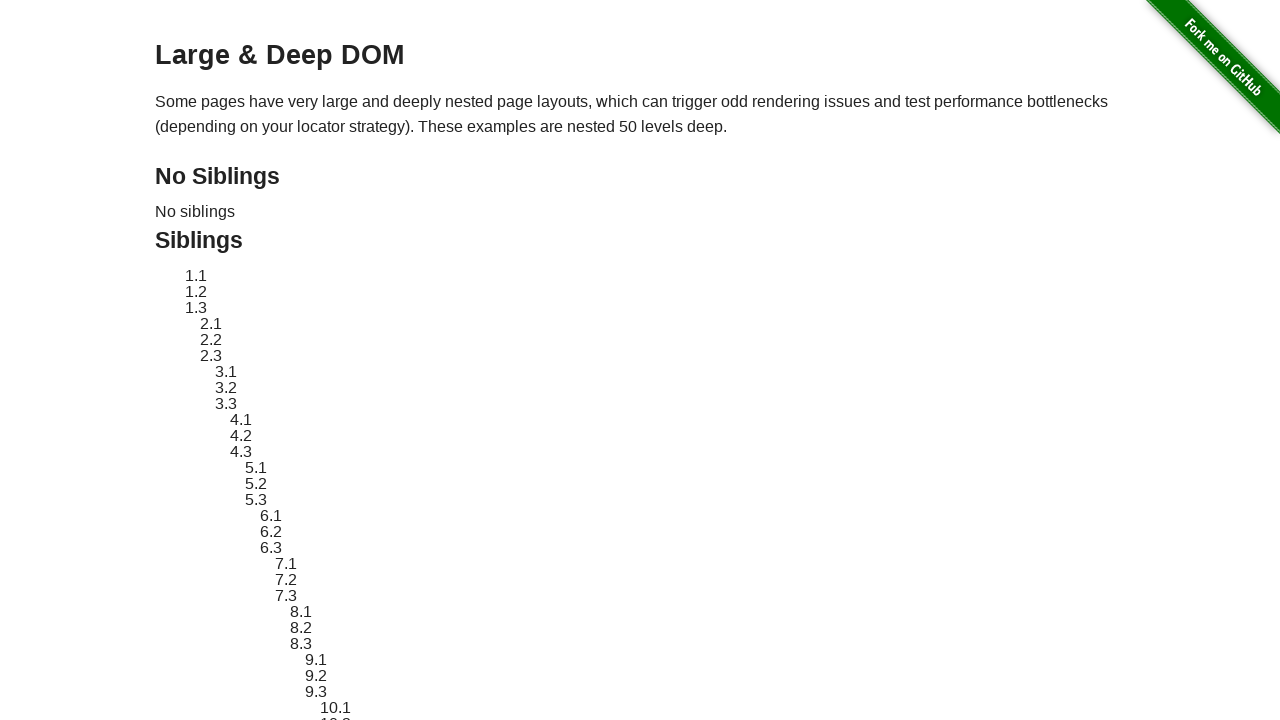